Tests right-click (context click) functionality by performing a right-click on a button and verifying the confirmation message appears

Starting URL: https://demoqa.com/buttons

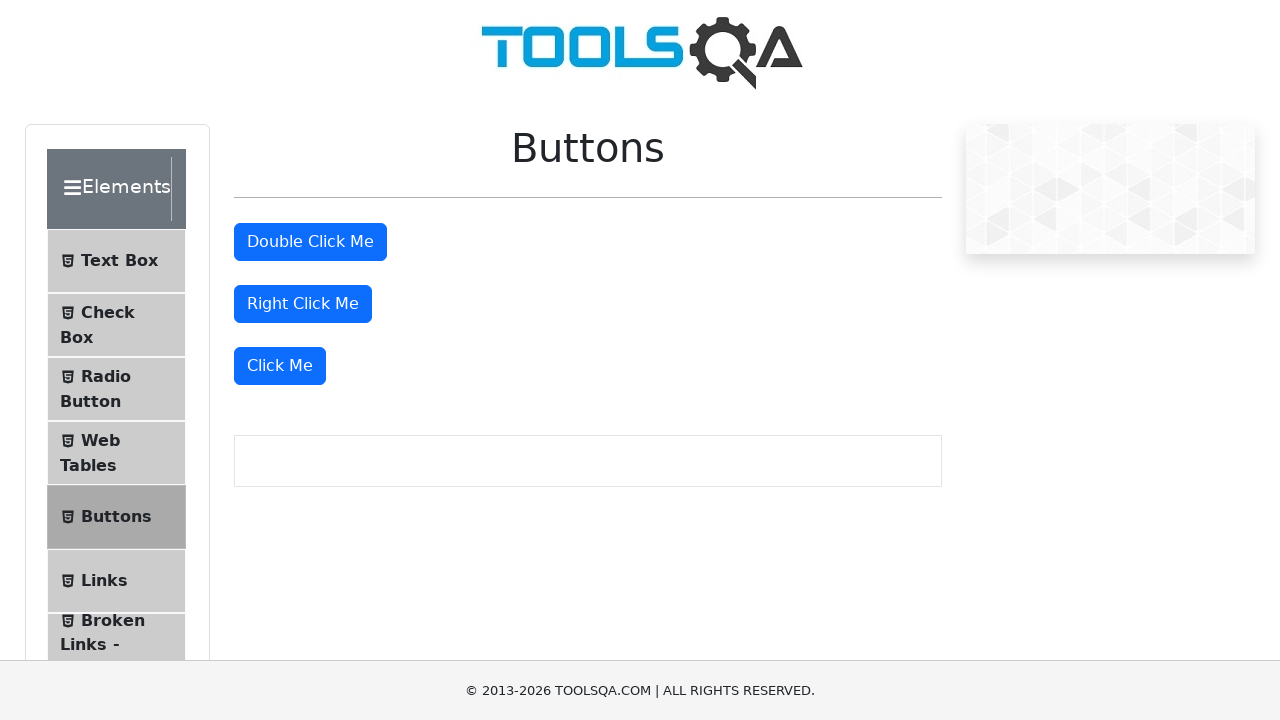

Right-clicked the 'Right Click Me' button at (303, 304) on #rightClickBtn
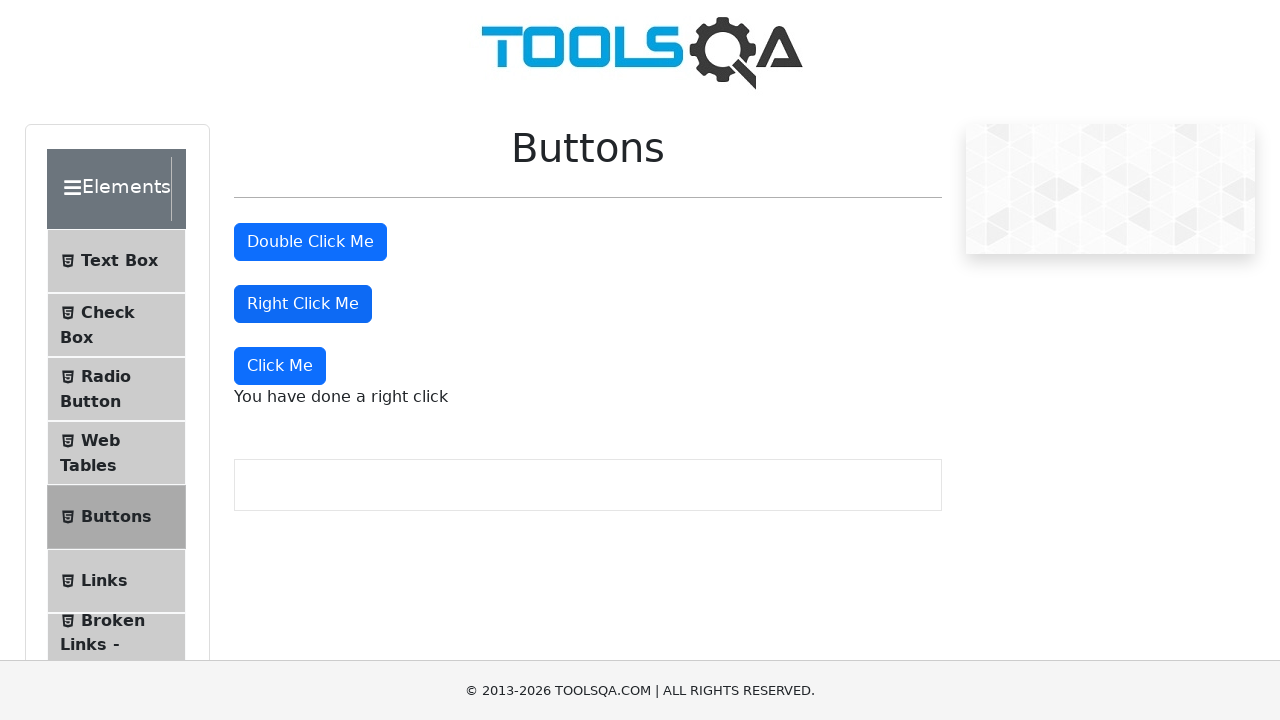

Right-click confirmation message appeared
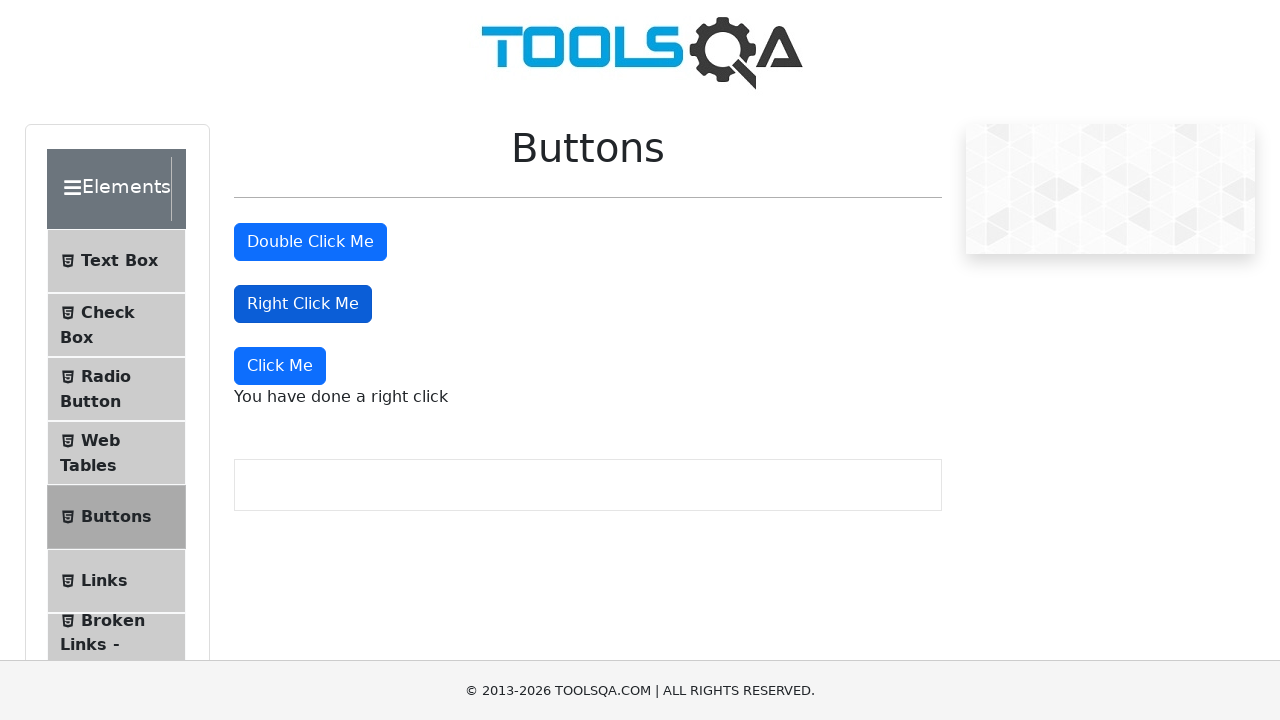

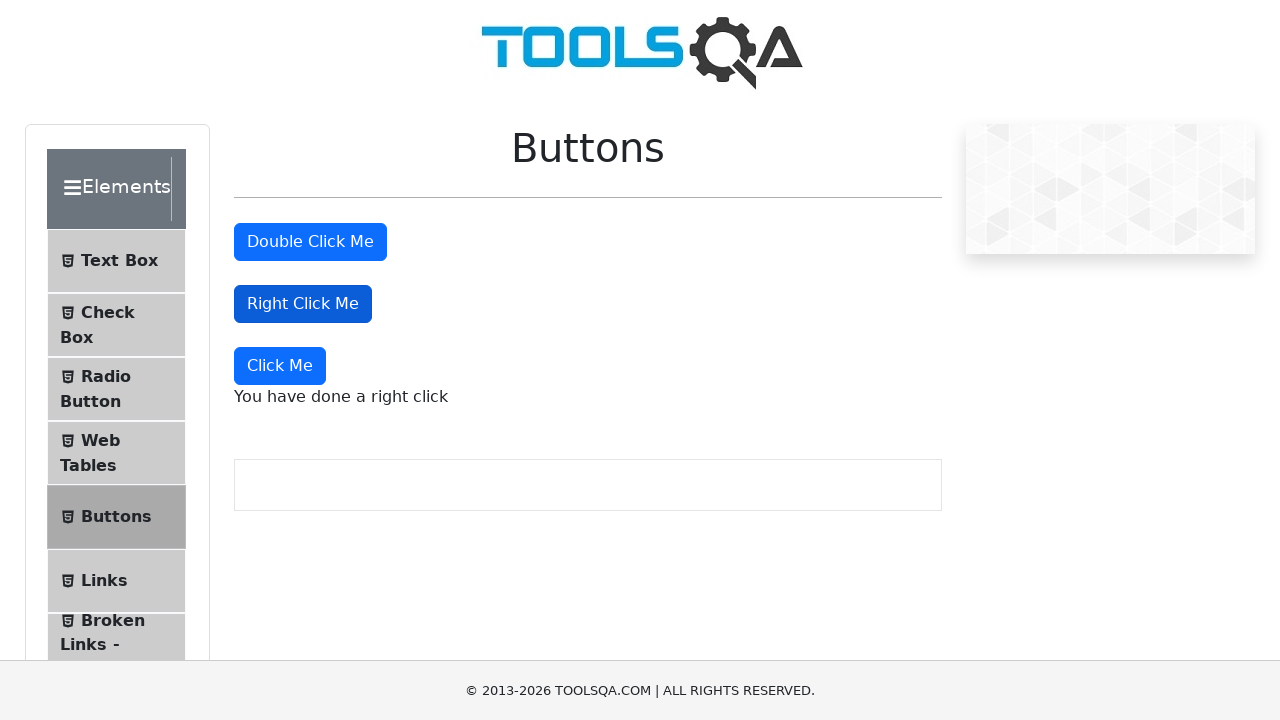